Navigates to the AJIO e-commerce website and waits for the page to load

Starting URL: https://www.ajio.com/

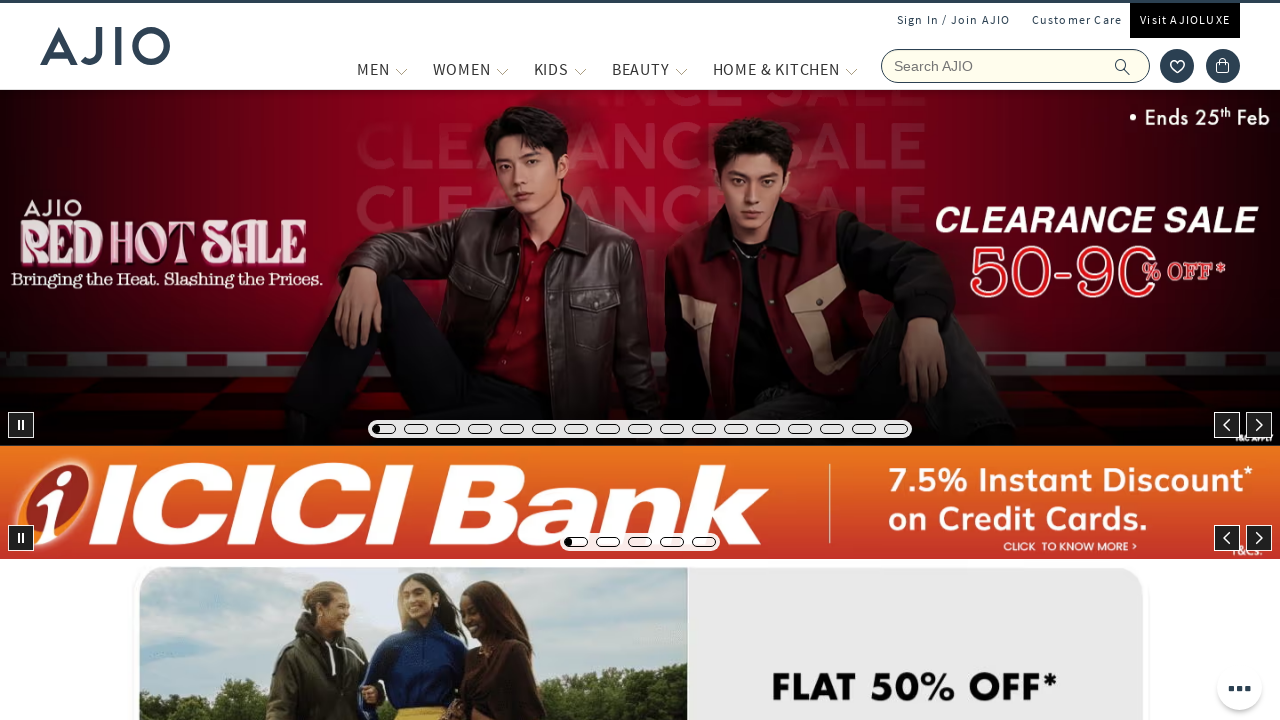

Waited for AJIO e-commerce website to fully load (networkidle state reached)
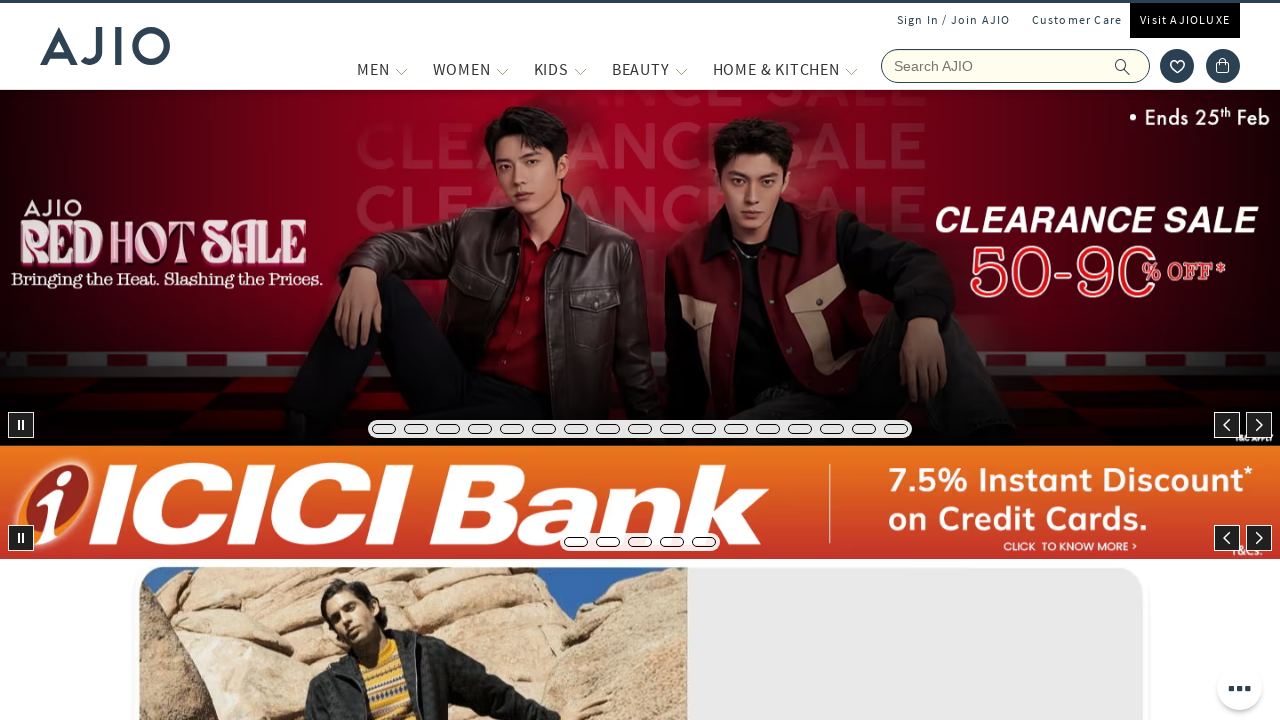

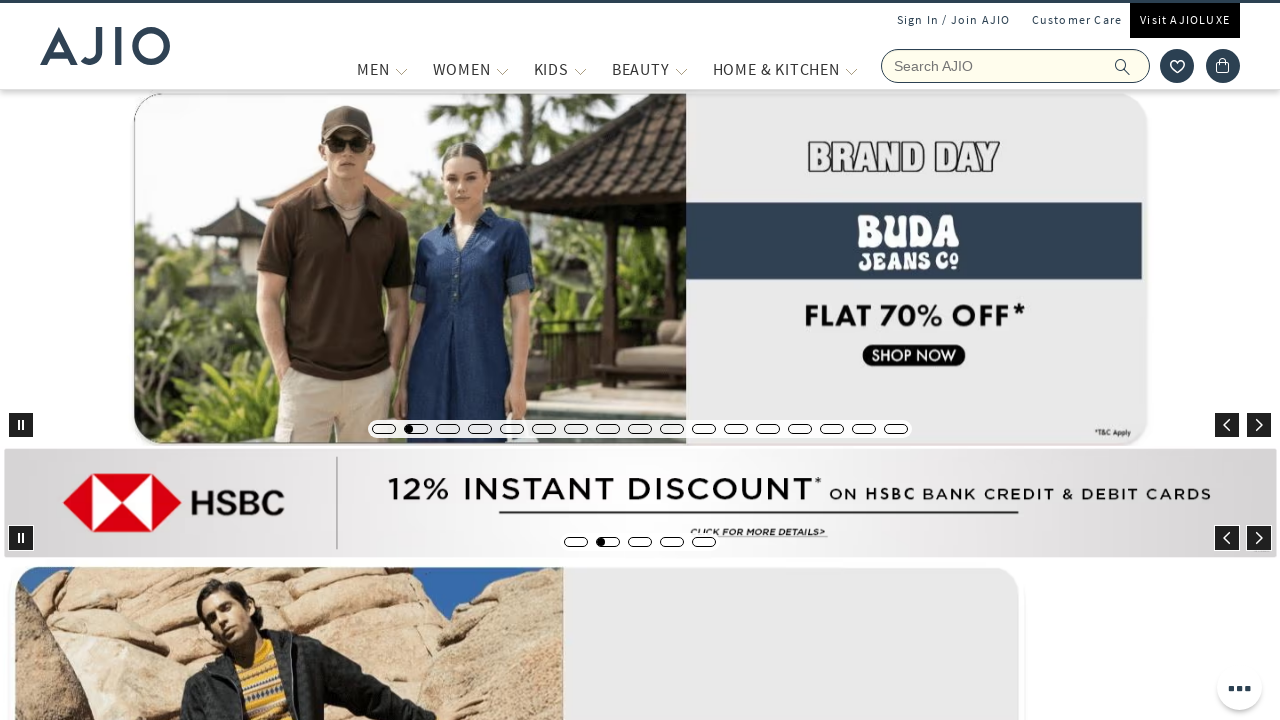